Tests a sign-up form by filling in username, password, confirm password, and email fields, then submitting the form and verifying the confirmation message

Starting URL: https://v1.training-support.net/selenium/dynamic-attributes

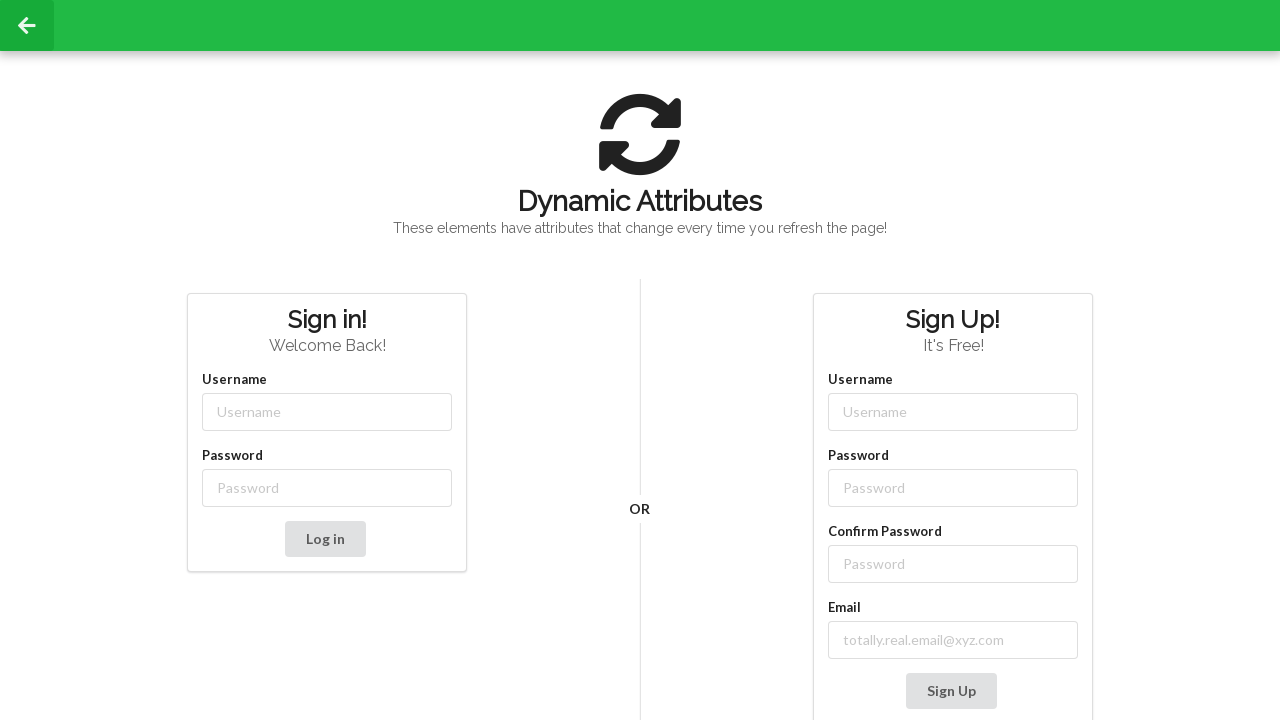

Filled username field with 'admin2' on //input[contains(@class,'-username')]
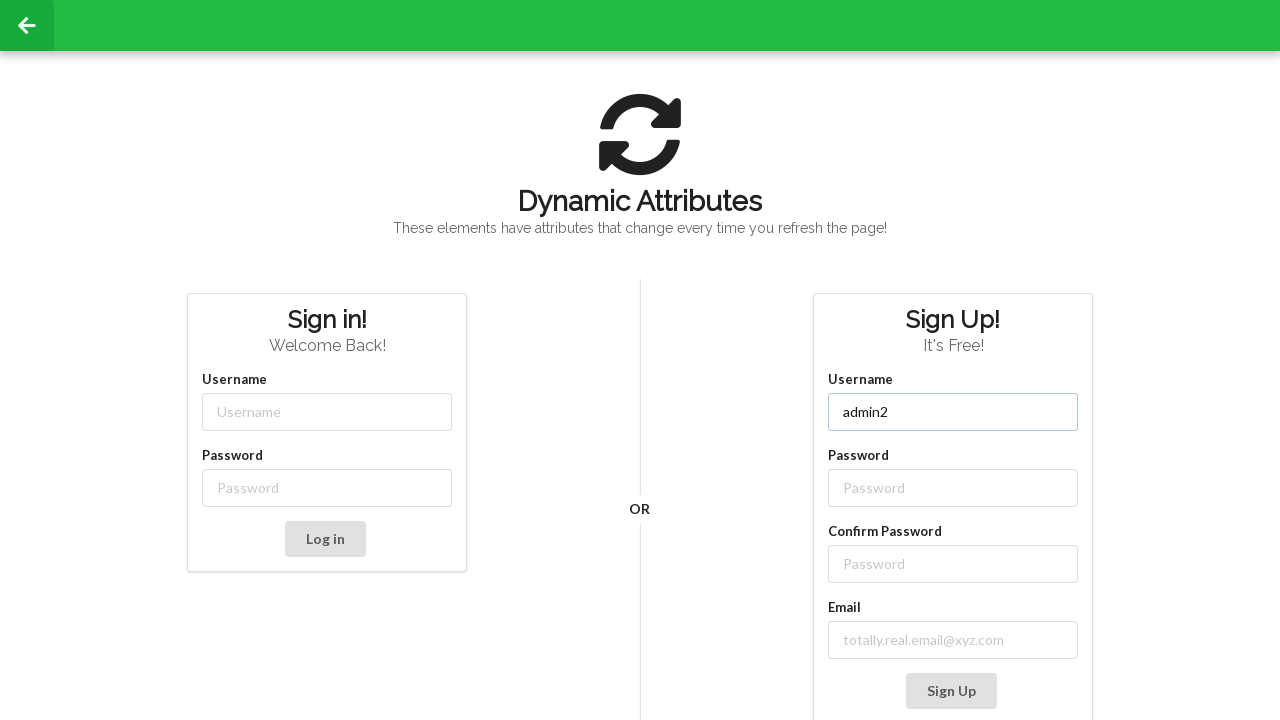

Filled password field with 'password' on //input[contains(@class,'-password')]
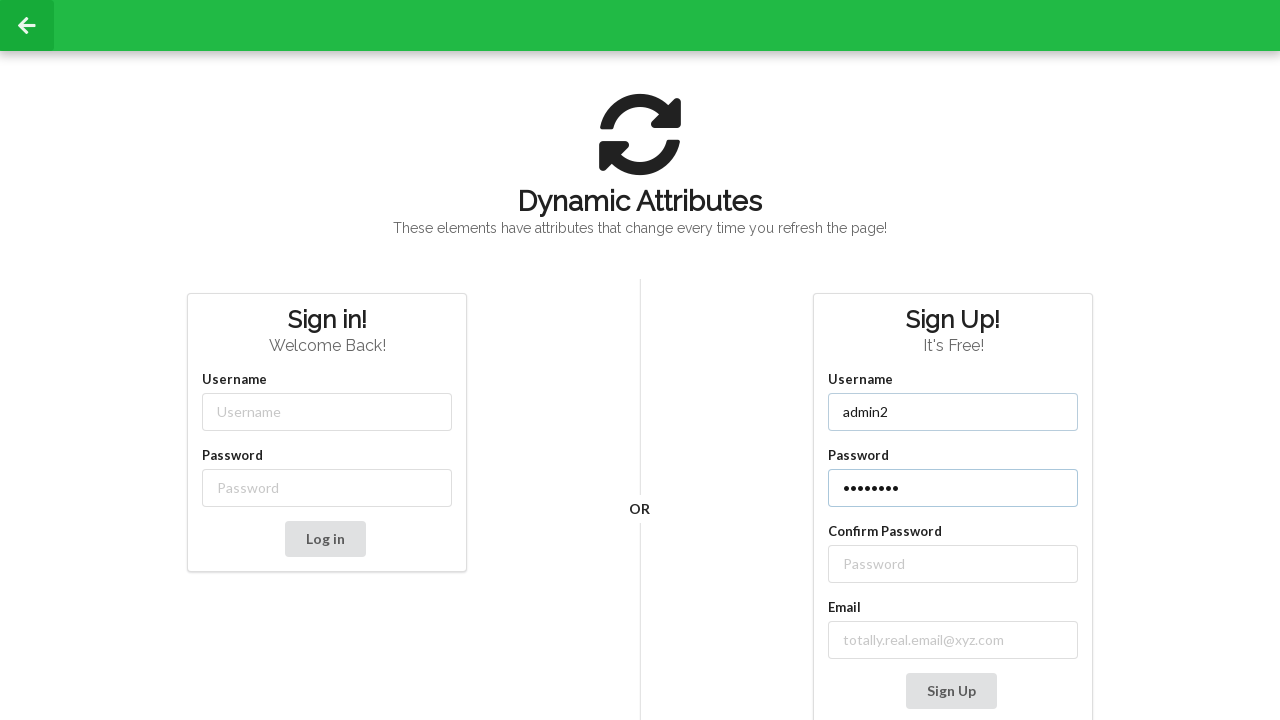

Filled confirm password field with 'password' on //label[text()='Confirm Password']/following-sibling::input
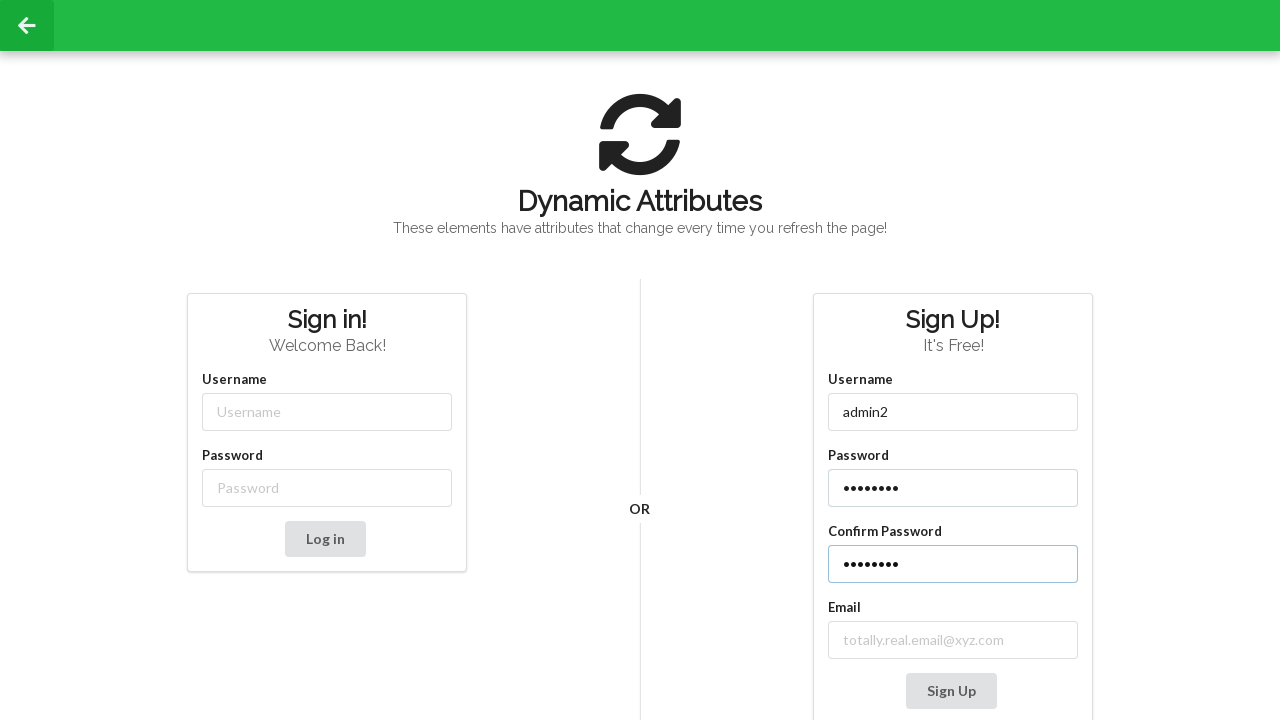

Filled email field with 'testuser123@example.com' on input[type='email']
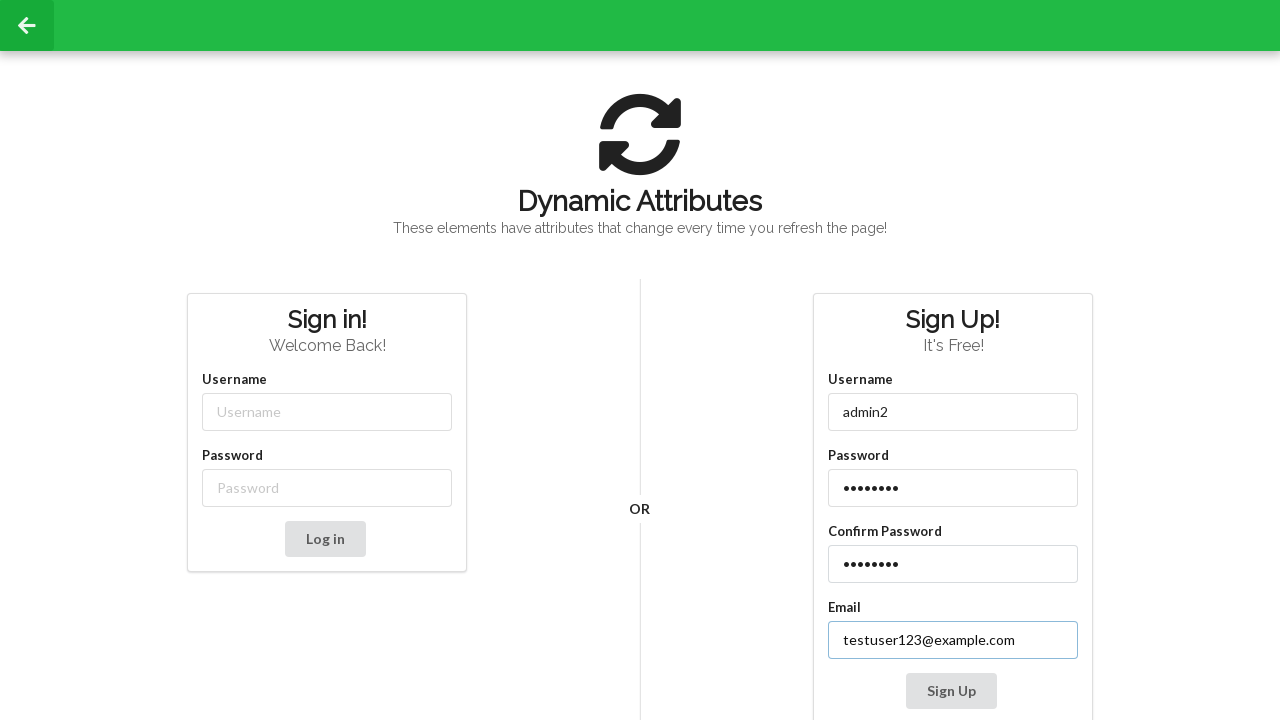

Clicked sign up button to submit form at (951, 691) on button[onclick='signUp()']
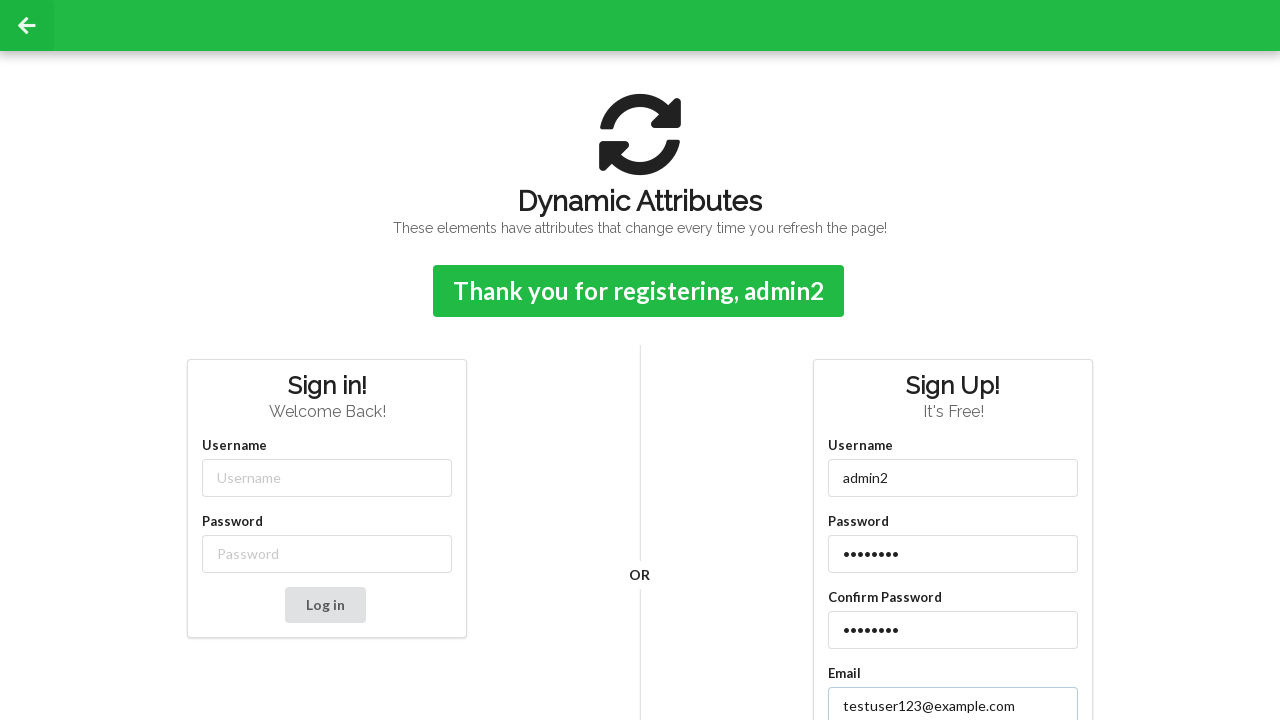

Confirmation message element became visible
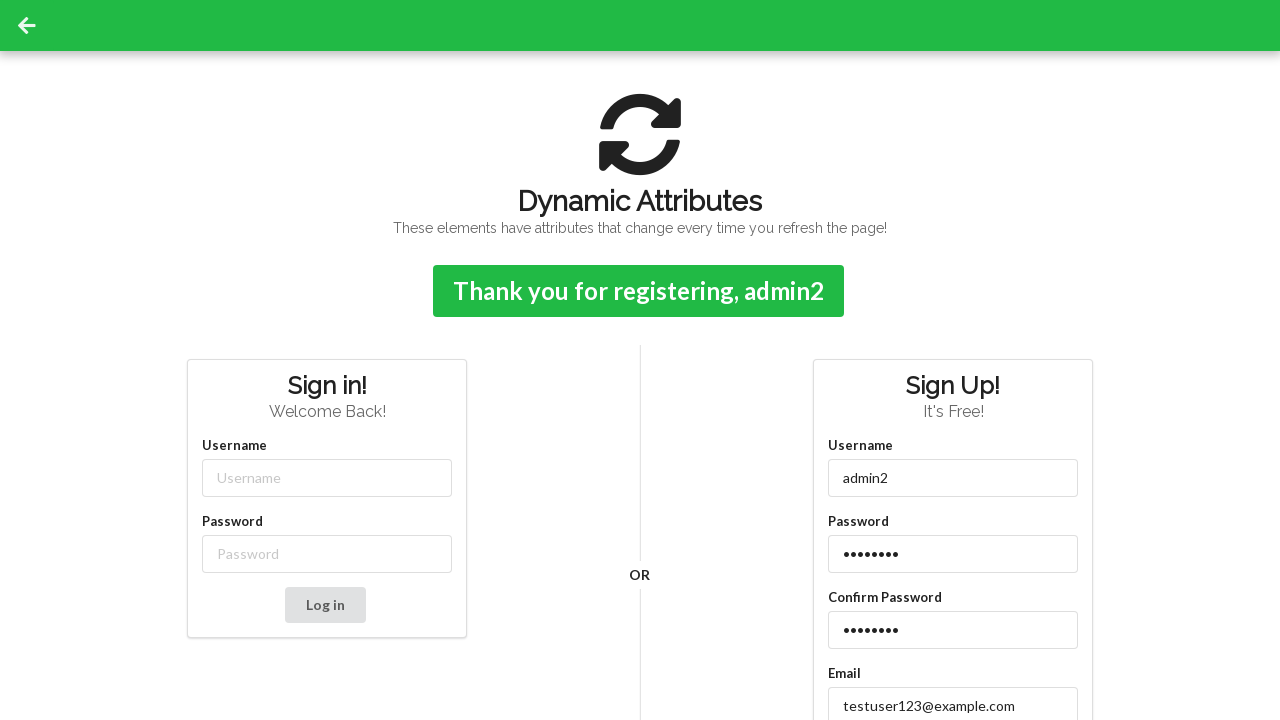

Retrieved confirmation message: Thank you for registering, admin2
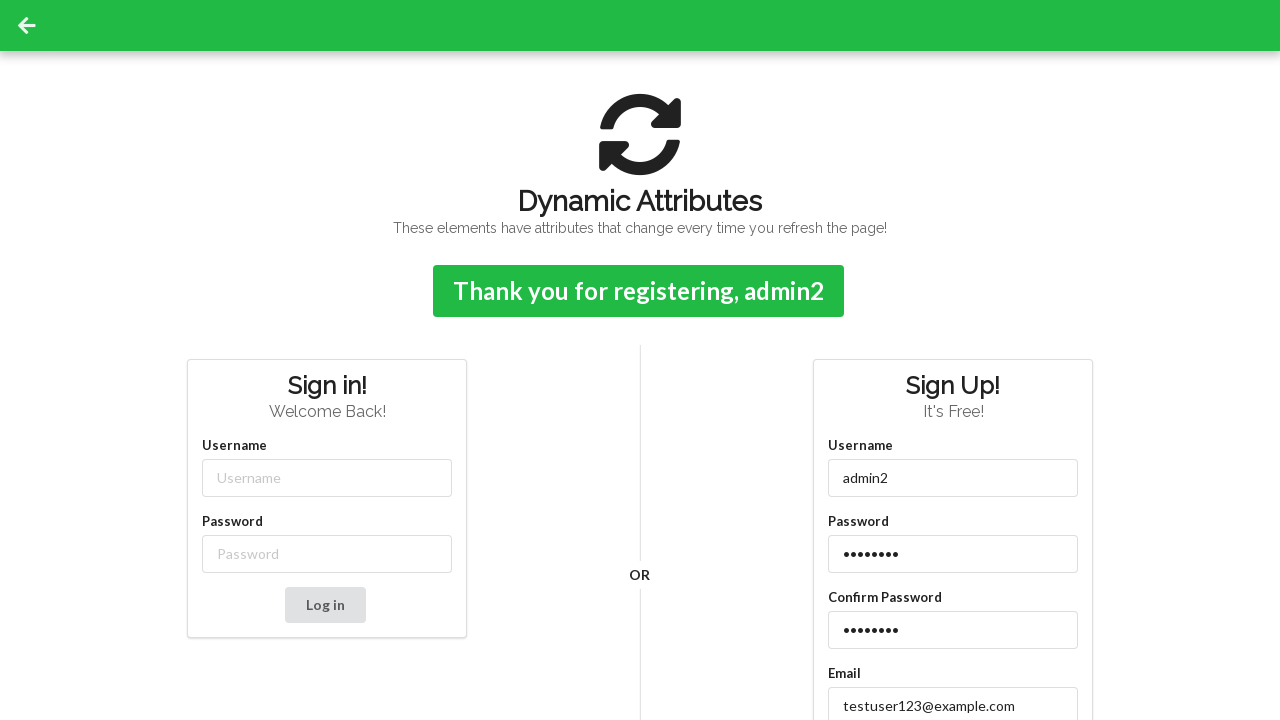

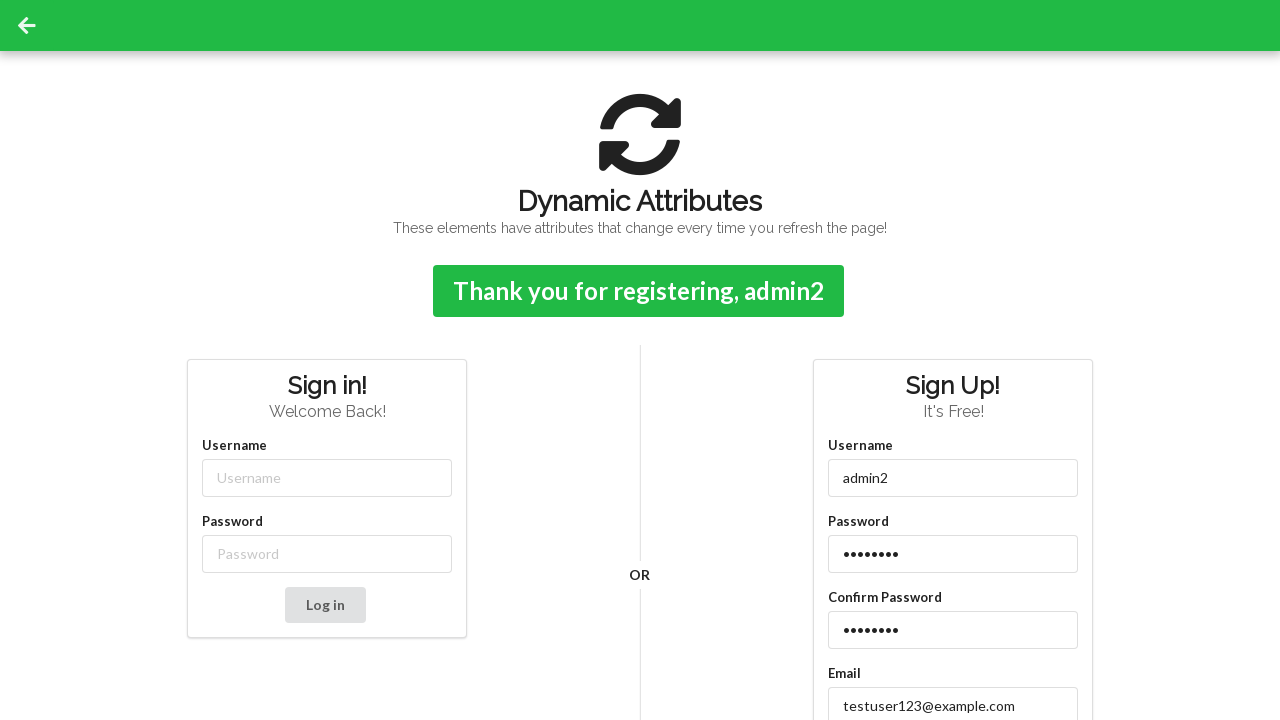